Navigates to the Mozilla Developer Network documentation page for the Web Notification API and waits for the page to load

Starting URL: https://developer.mozilla.org/es/docs/Web/API/notification

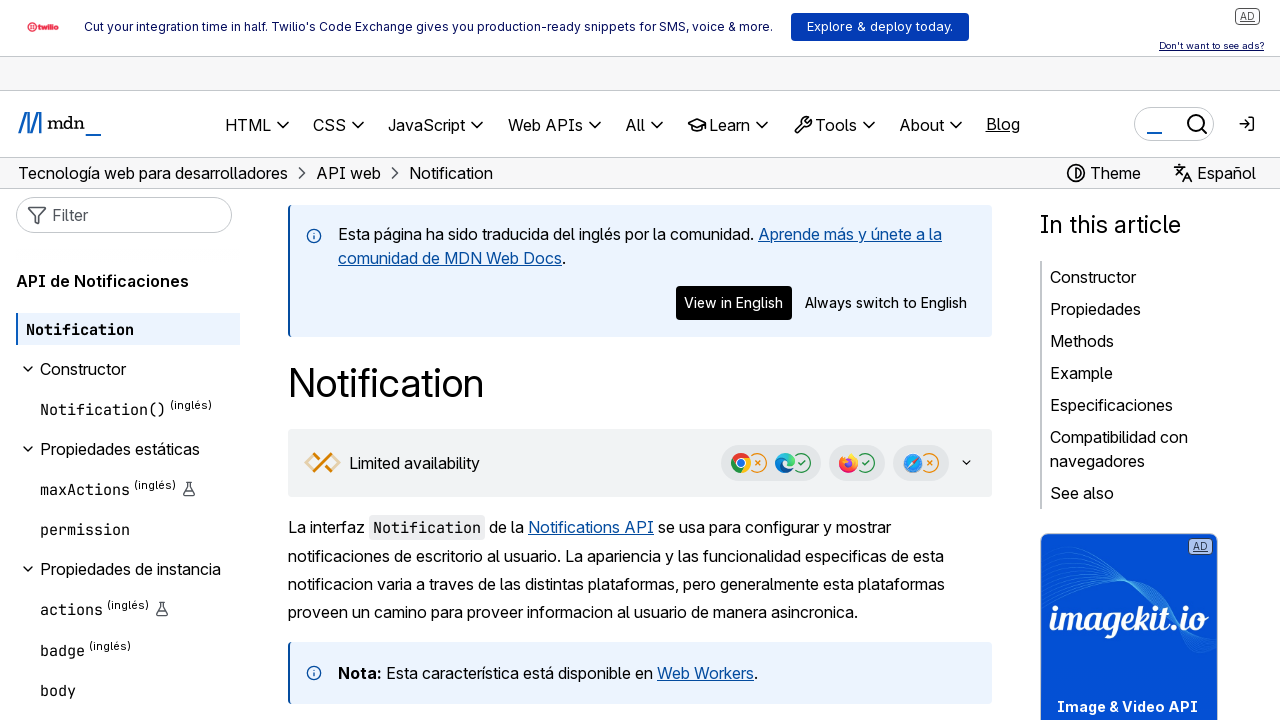

Navigated to Mozilla Developer Network Web Notification API documentation page (Spanish)
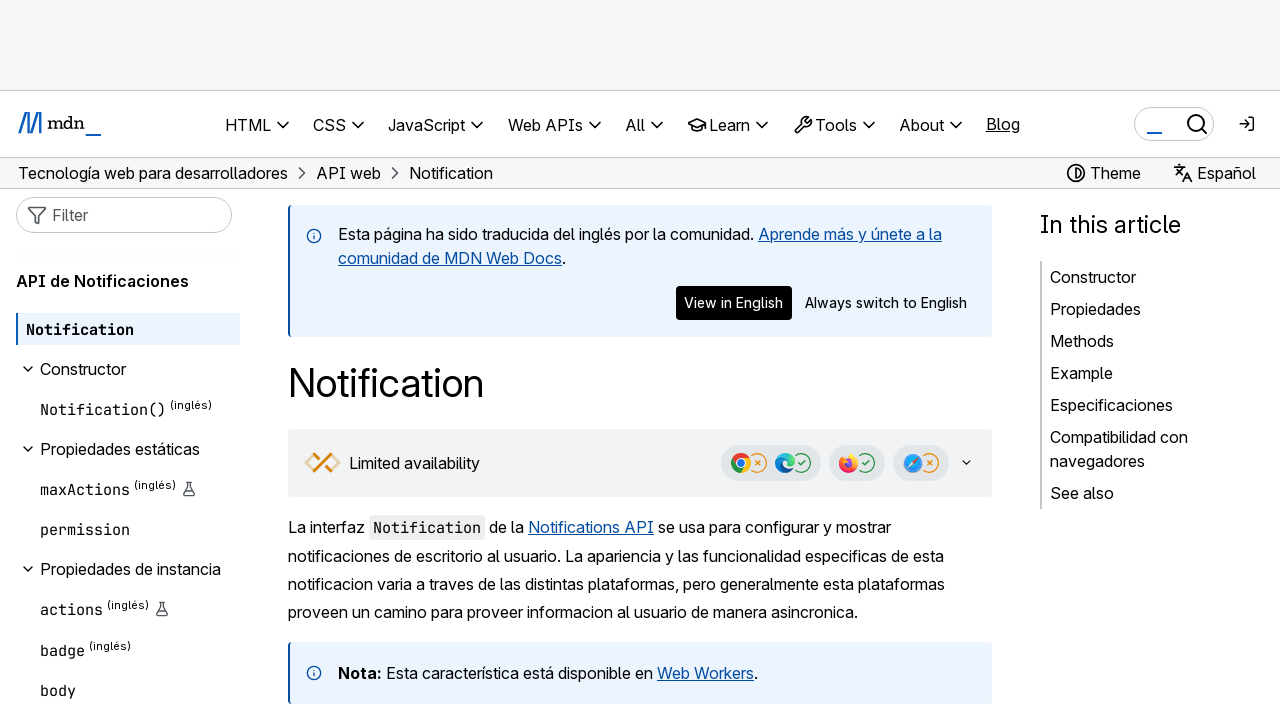

Page fully loaded with all network requests completed
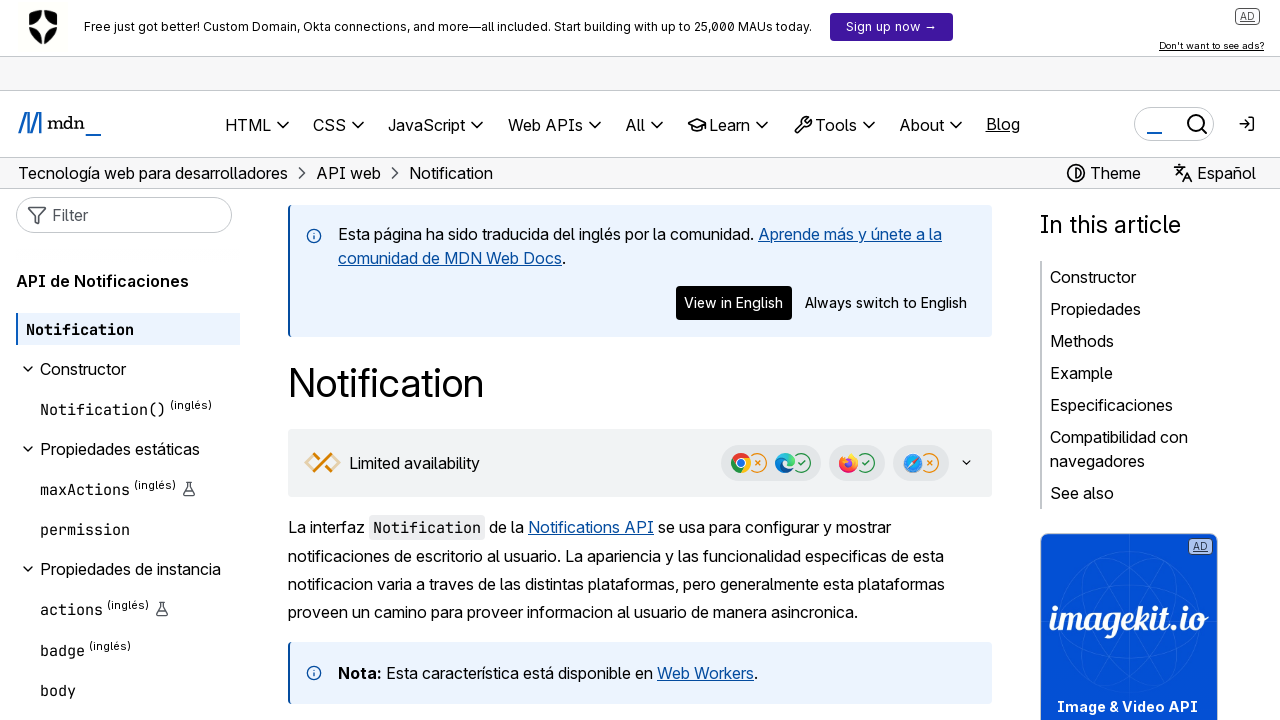

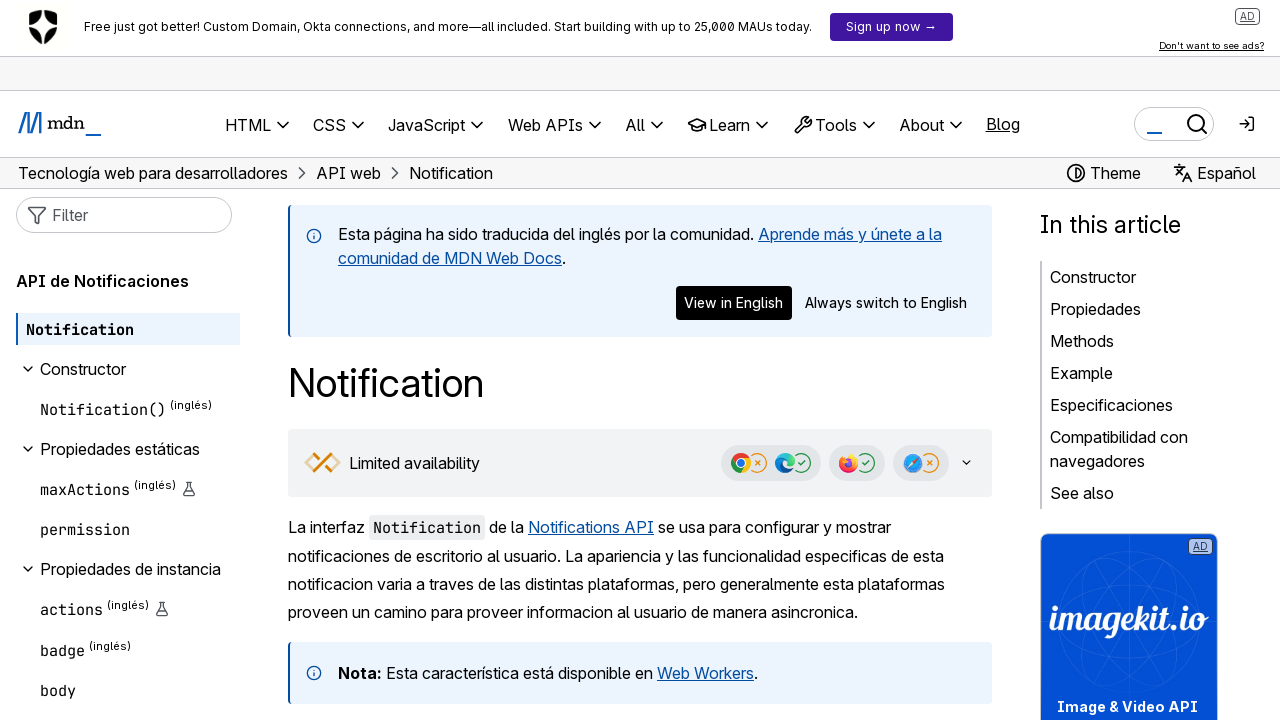